Tests dropdown functionality by selecting option 2 from the dropdown menu

Starting URL: https://the-internet.herokuapp.com/dropdown

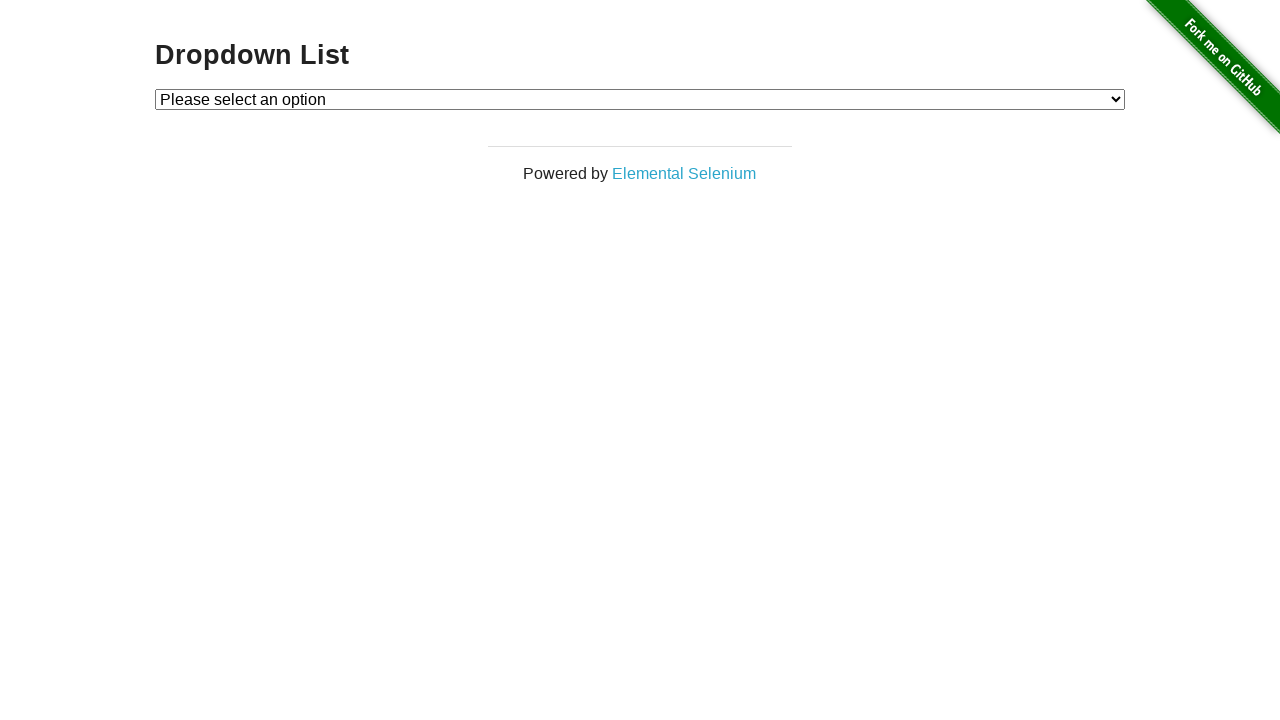

Navigated to dropdown page
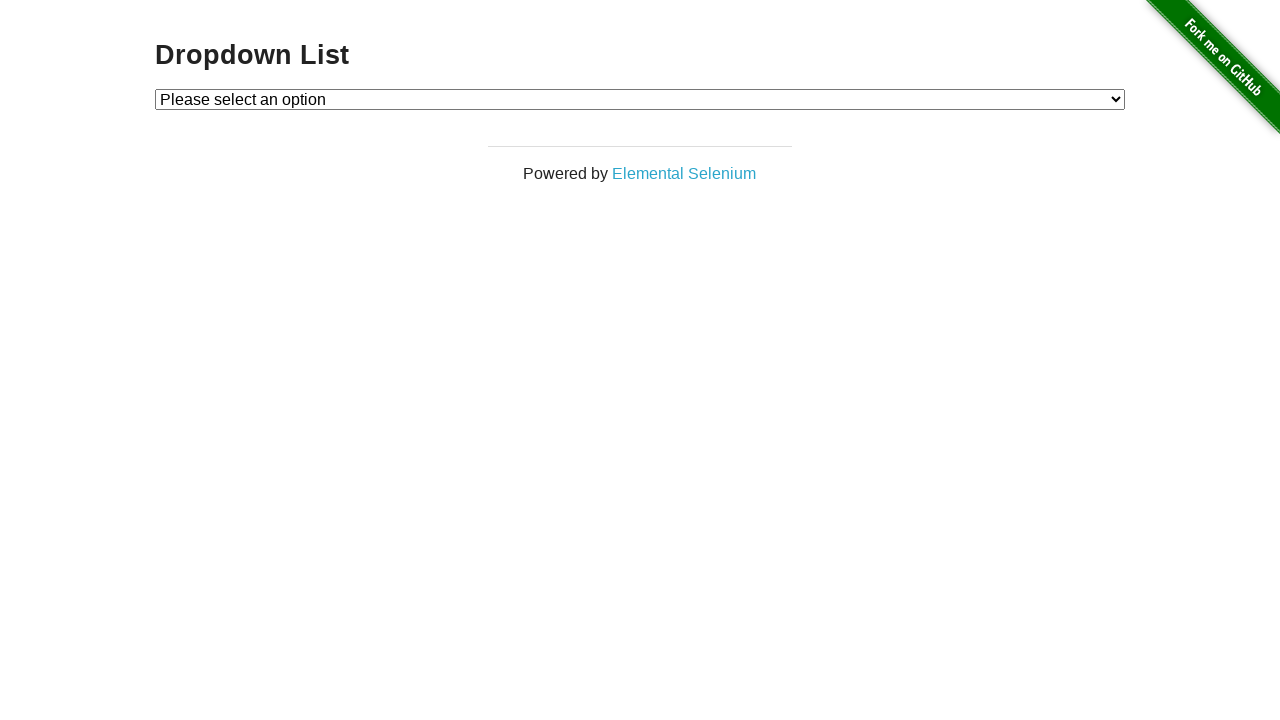

Selected option 2 from dropdown menu on #dropdown
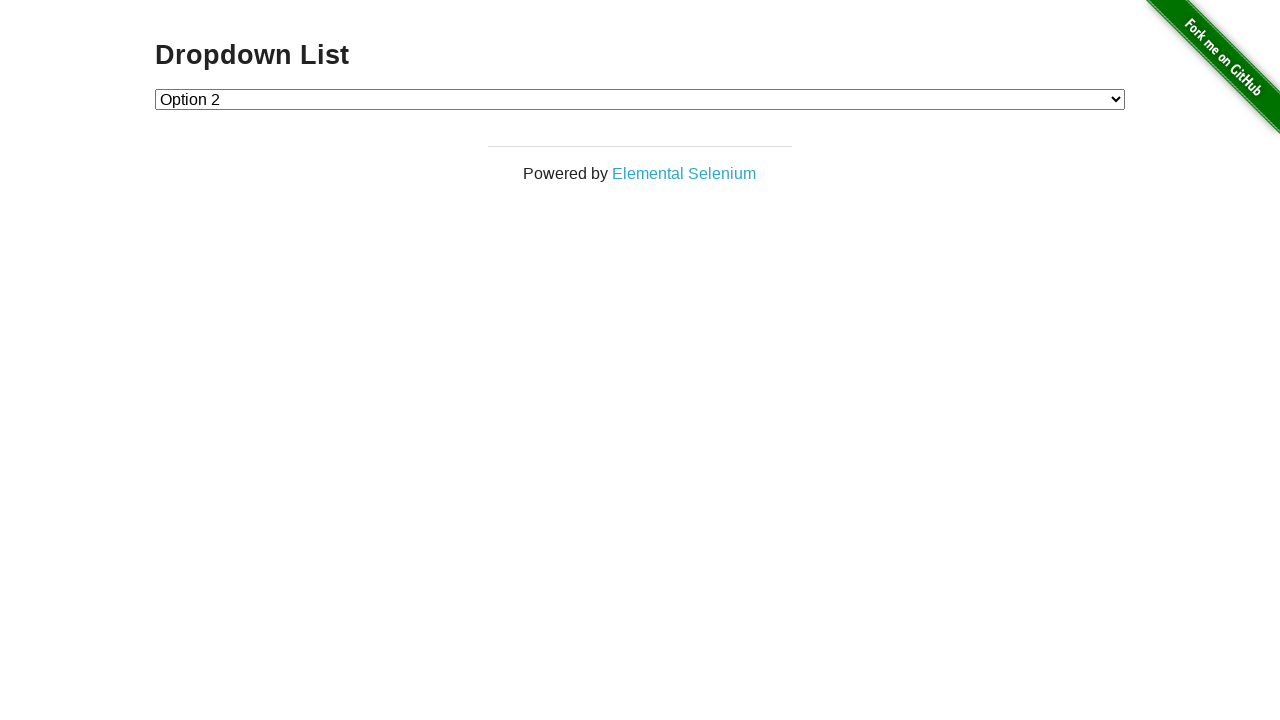

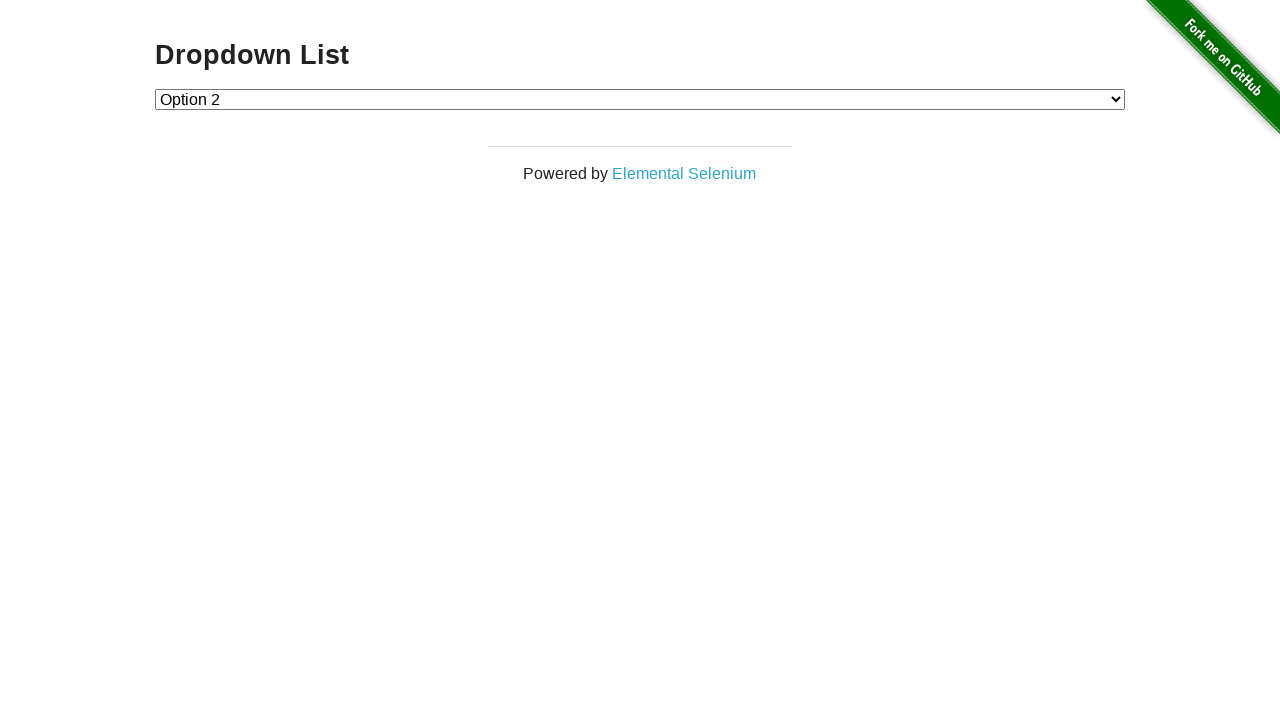